Tests jQuery UI datepicker functionality by opening the calendar, navigating to next month, and selecting a specific date

Starting URL: https://jqueryui.com/datepicker/

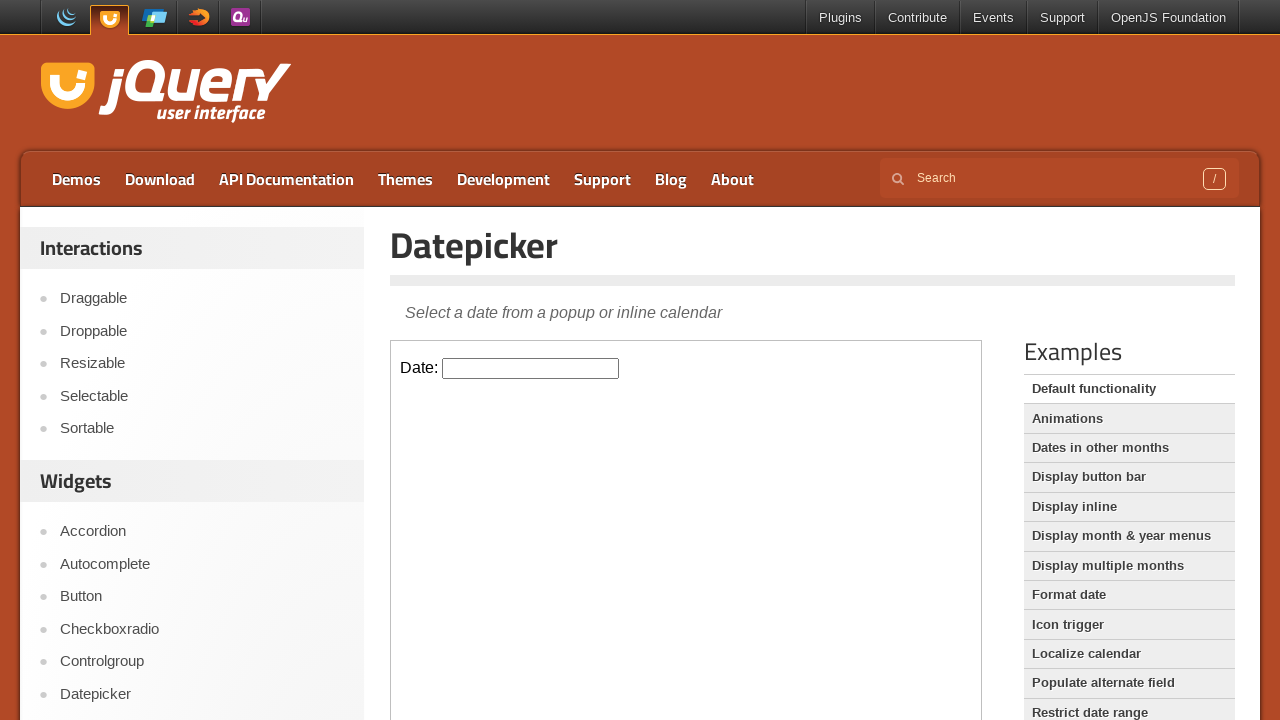

Located demo iframe containing the datepicker
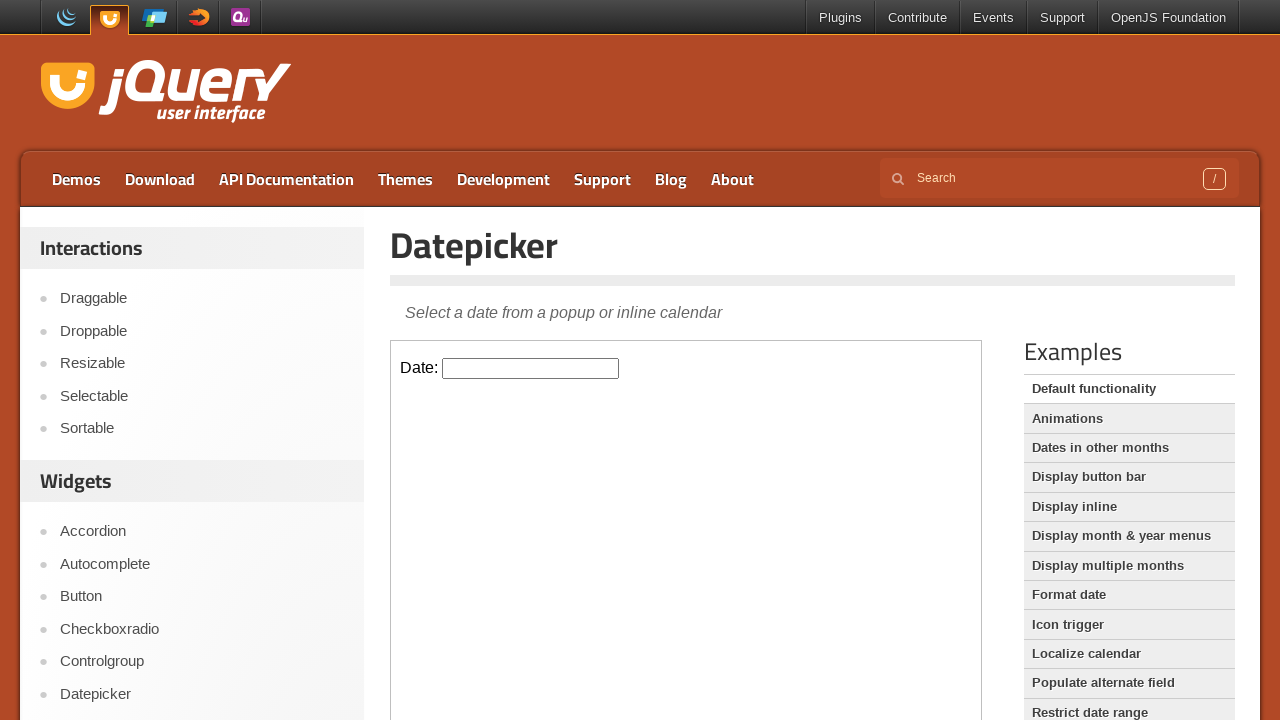

Clicked datepicker input to open calendar at (531, 368) on .demo-frame >> internal:control=enter-frame >> #datepicker
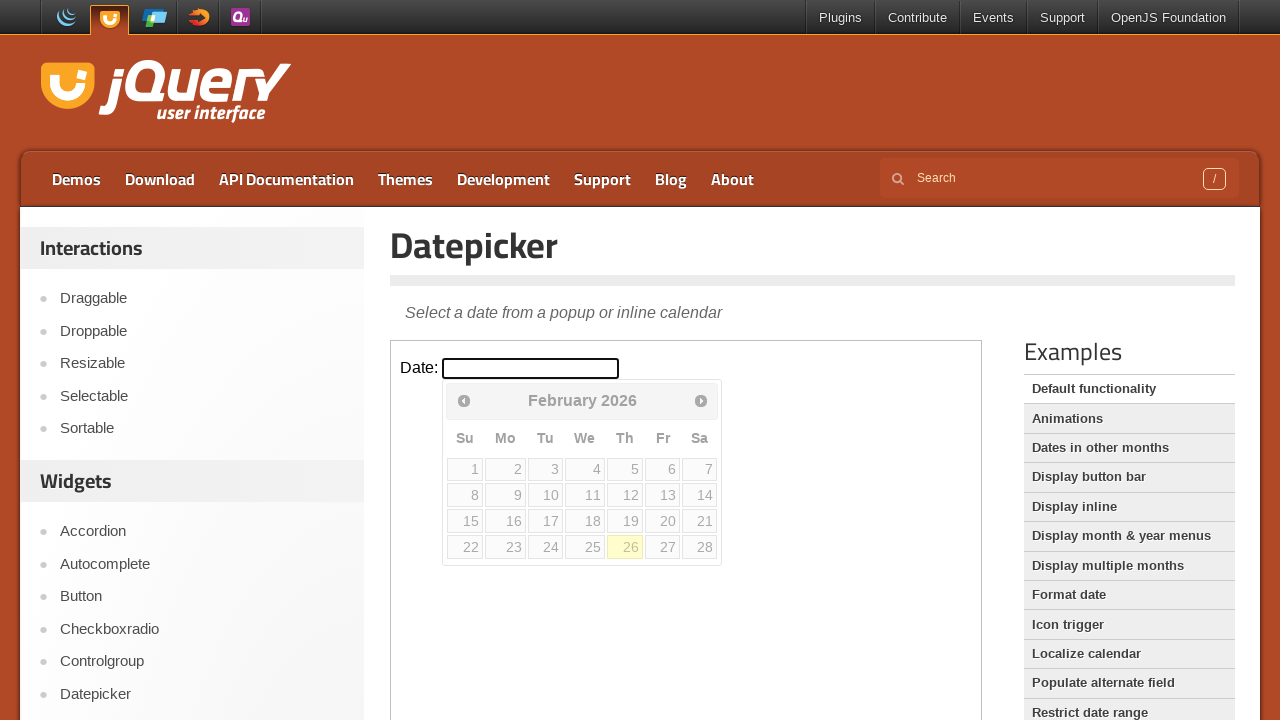

Clicked Next button to navigate to next month at (701, 400) on .demo-frame >> internal:control=enter-frame >> a[title='Next']
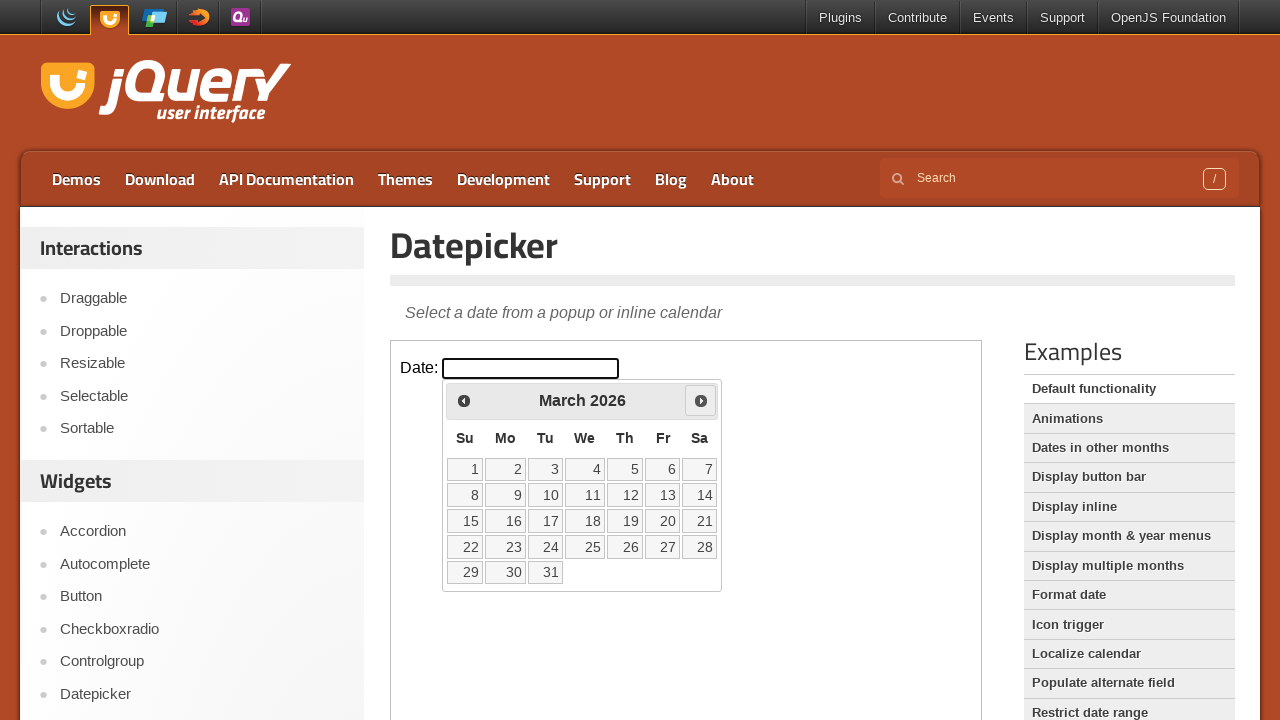

Selected date 22 from the calendar at (465, 547) on .demo-frame >> internal:control=enter-frame >> a:text('22')
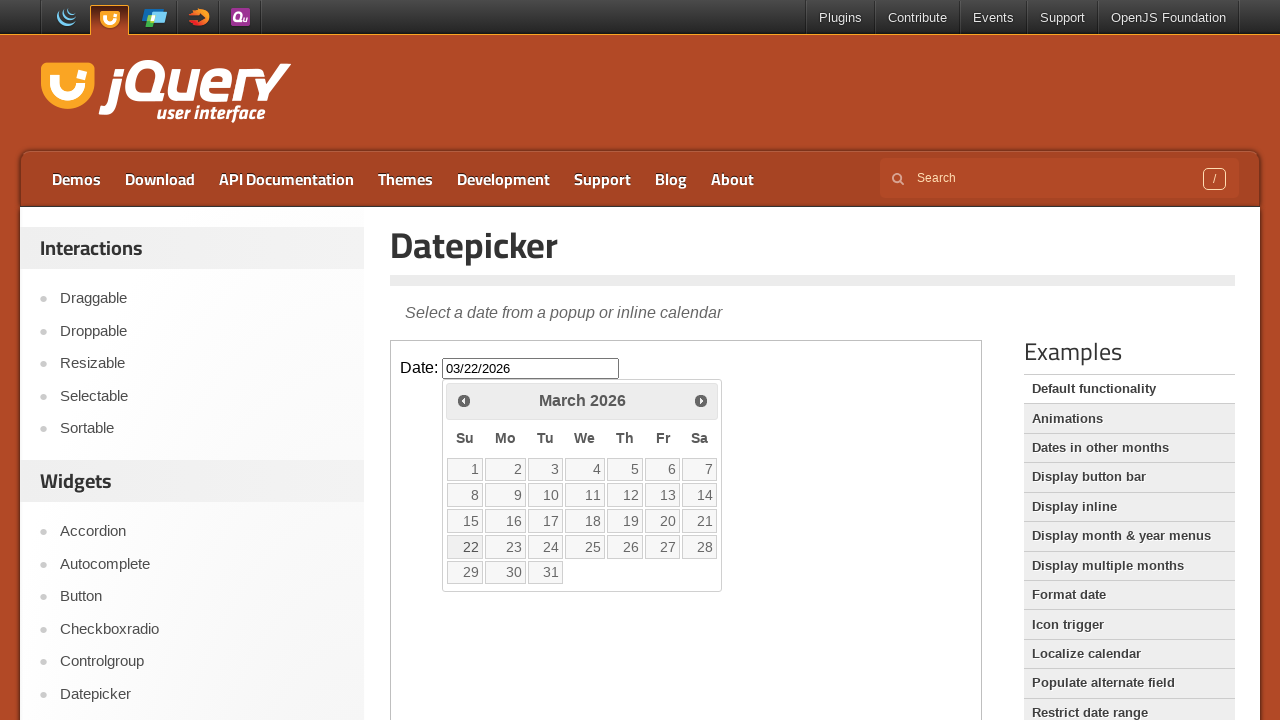

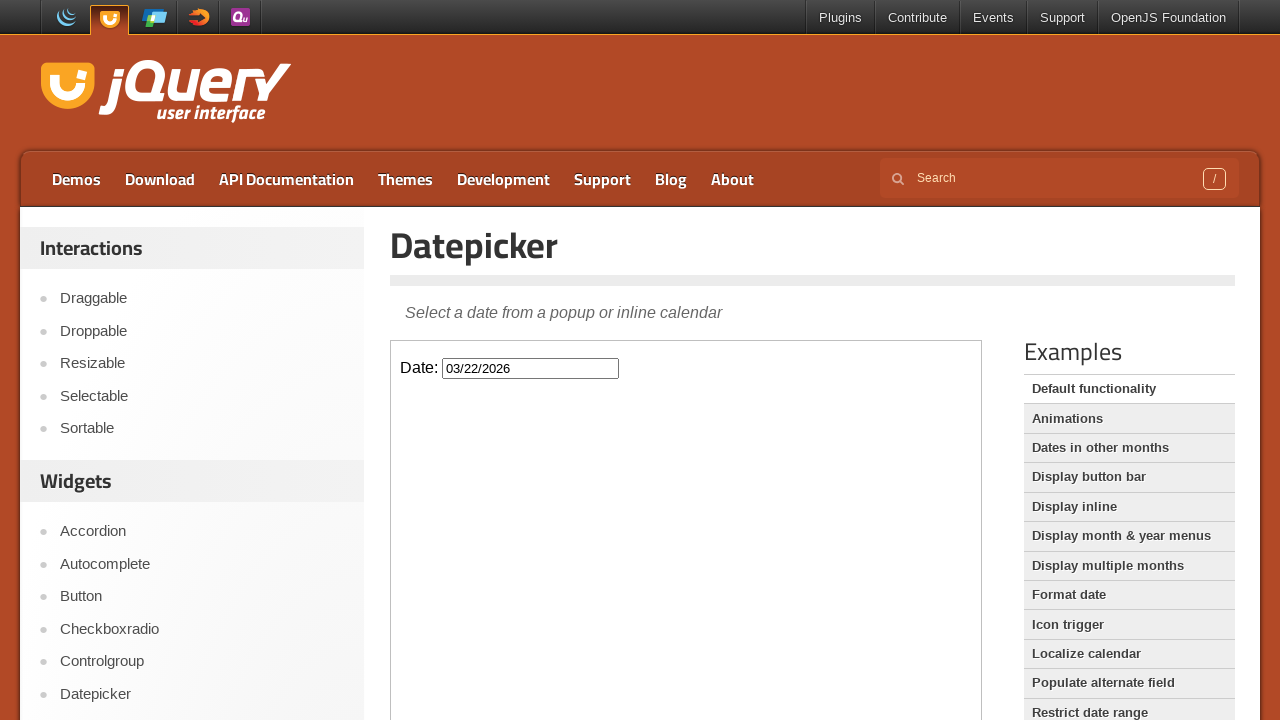